Navigates to a specific Stepik lesson page and waits for it to load

Starting URL: https://stepik.org/lesson/25969/step/8

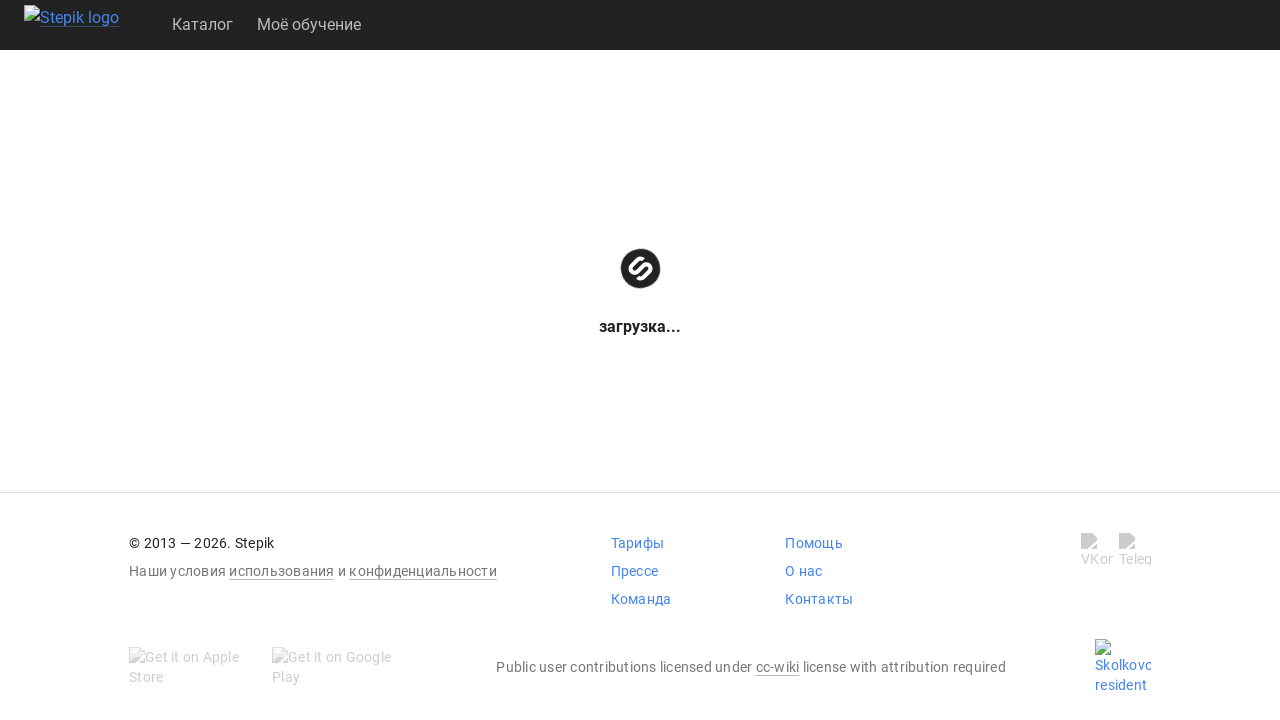

Waited for lesson page DOM to load at https://stepik.org/lesson/25969/step/8
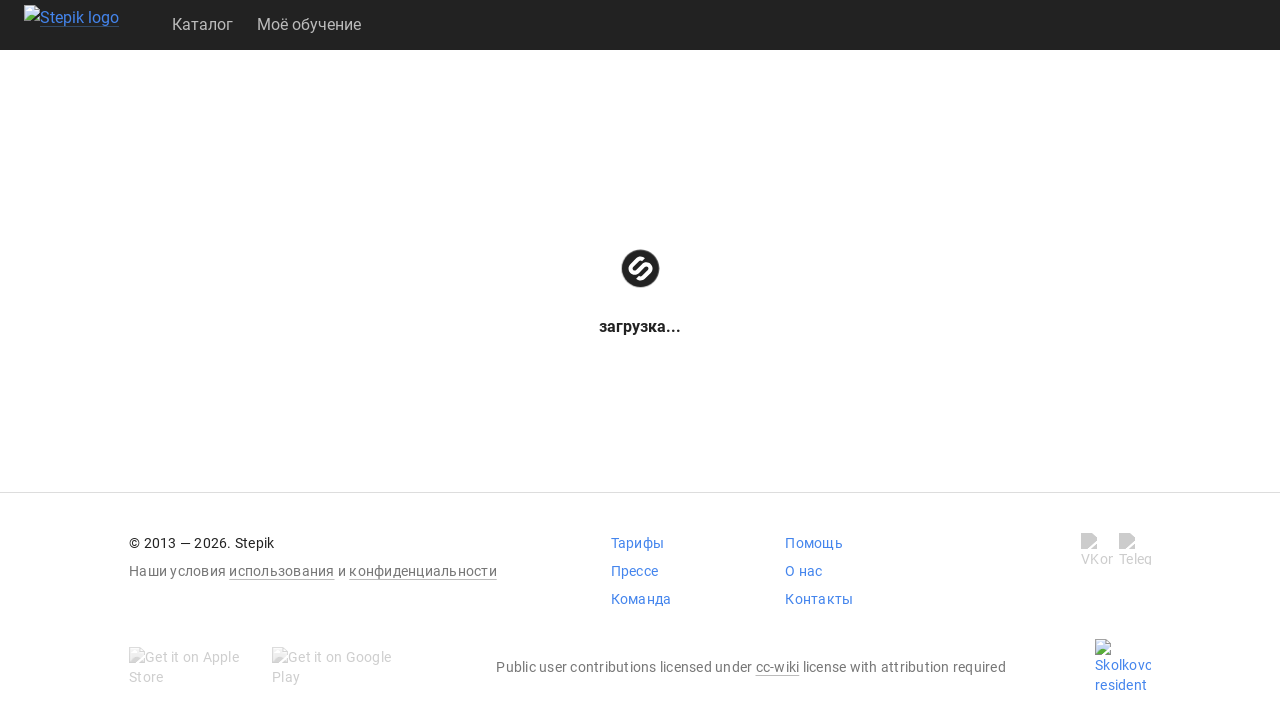

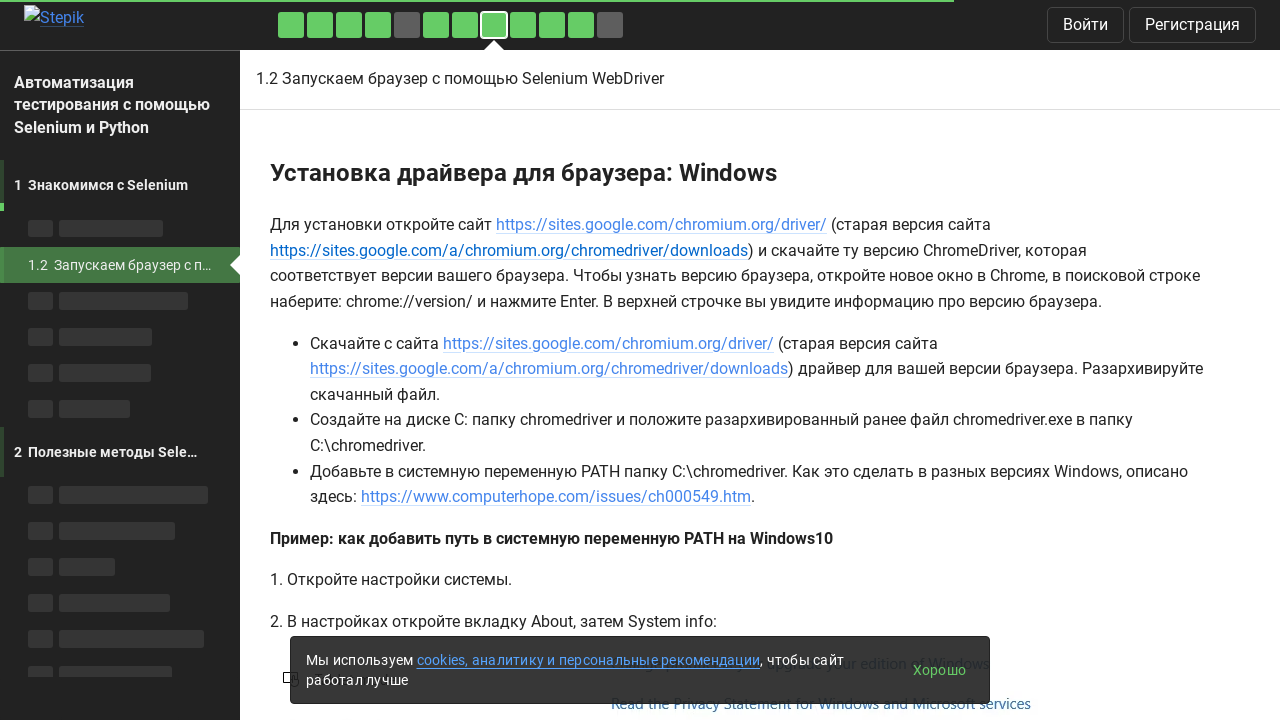